Navigates to Nike homepage and verifies the page loads successfully

Starting URL: https://www.nike.com

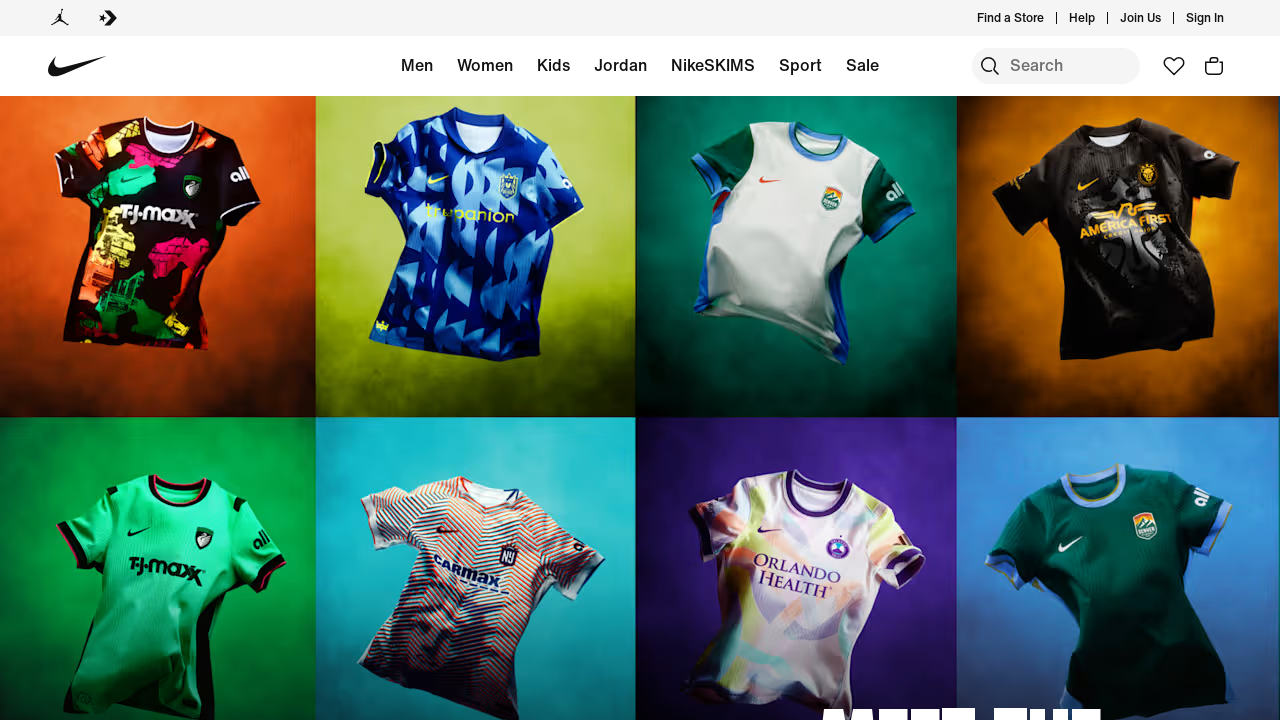

Nike homepage loaded successfully - DOM content rendered
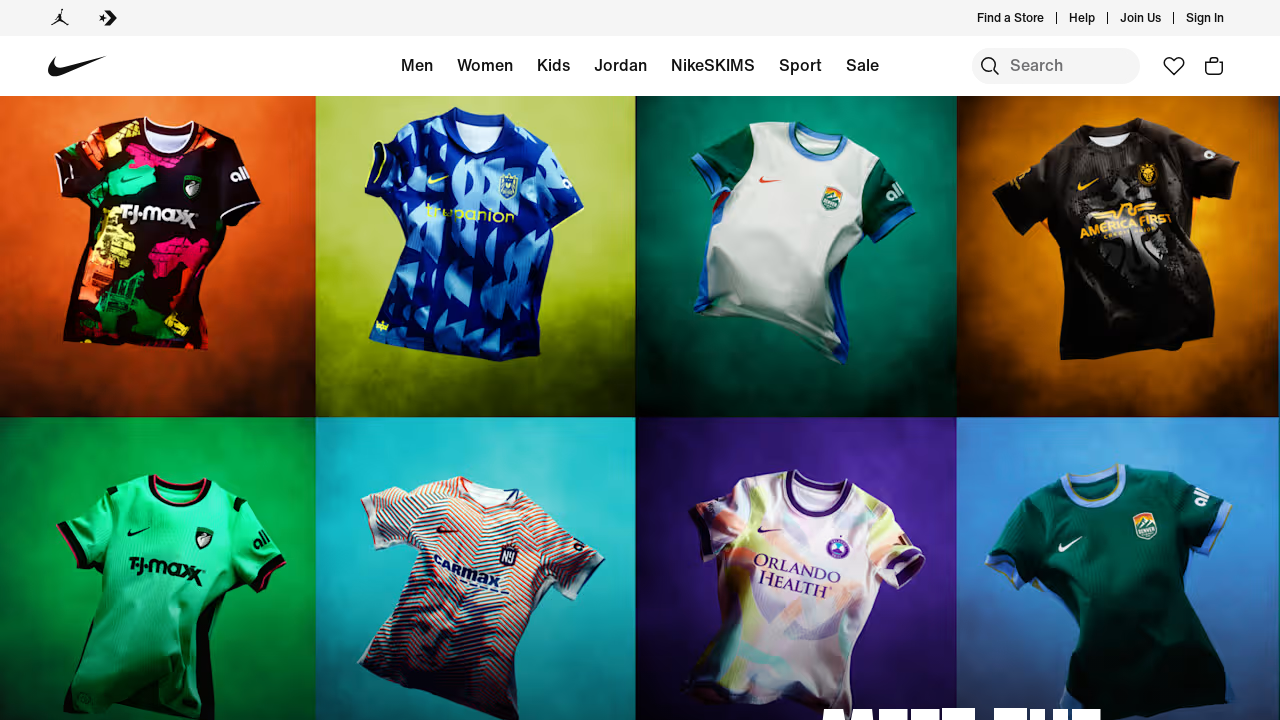

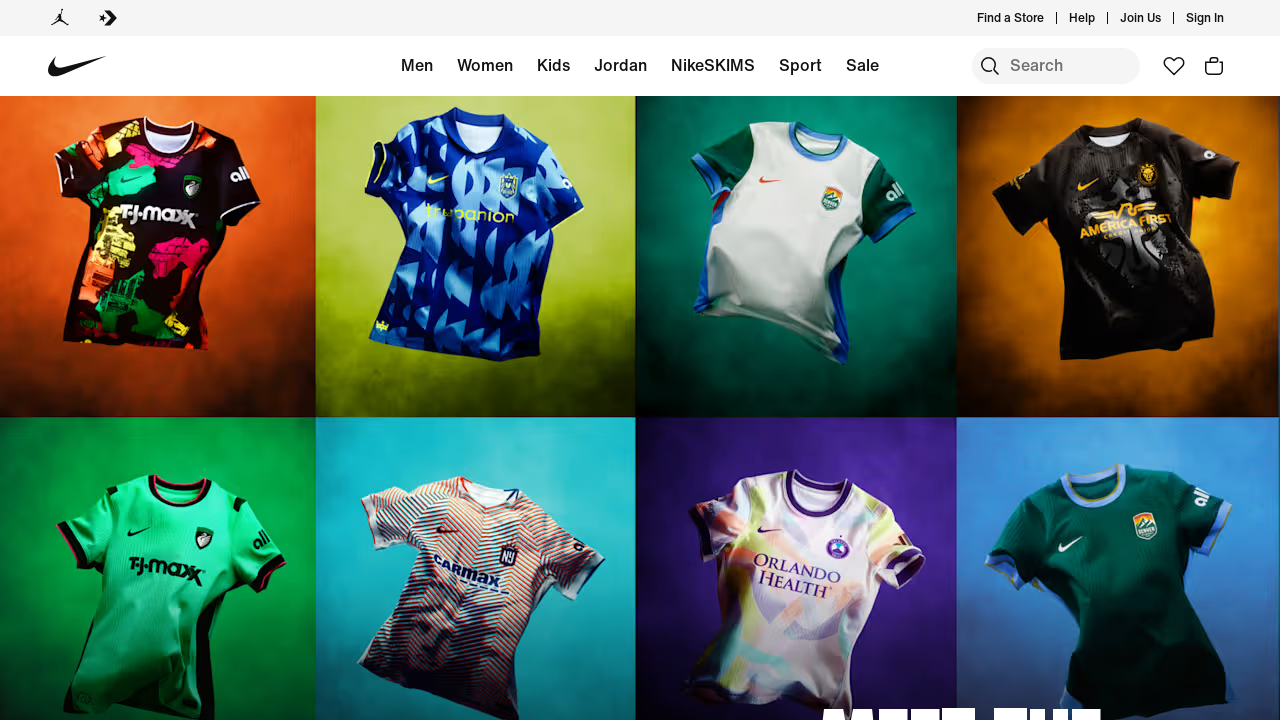